Tests dynamic dropdown menu navigation by clicking through nested menu items

Starting URL: https://the-internet.herokuapp.com/jqueryui/menu

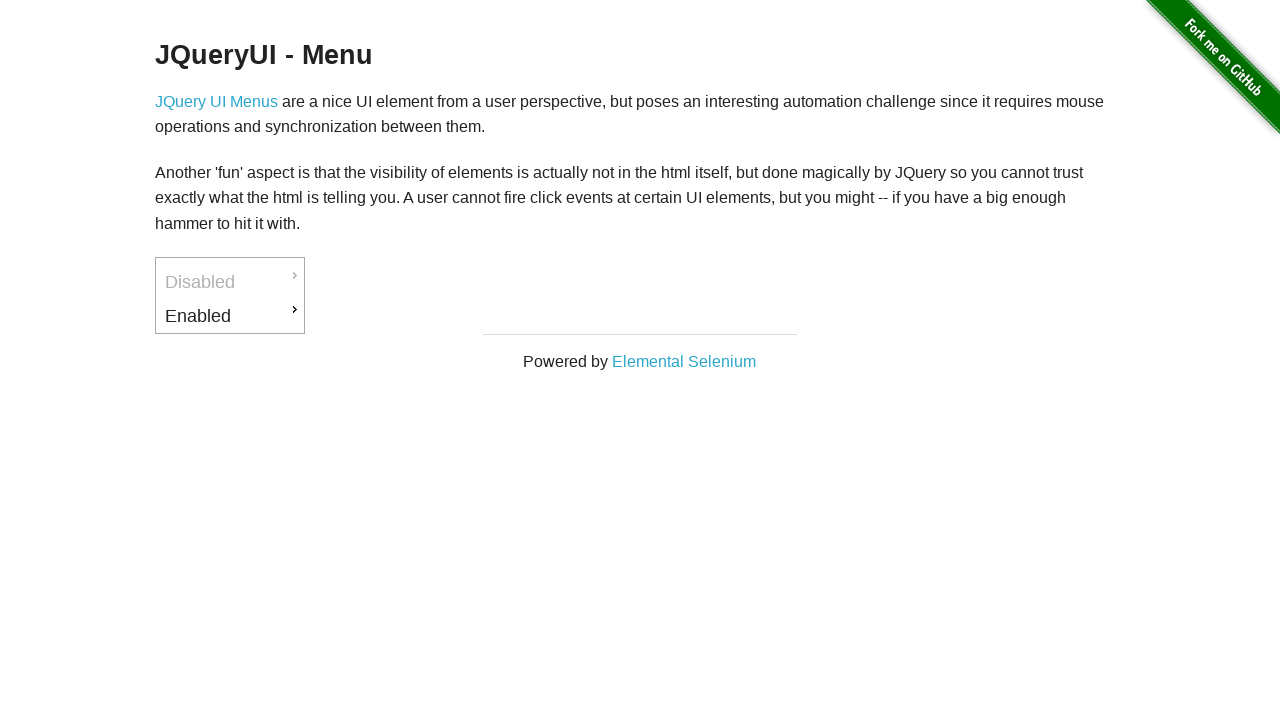

Clicked Enable button in menu at (230, 316) on #ui-id-3
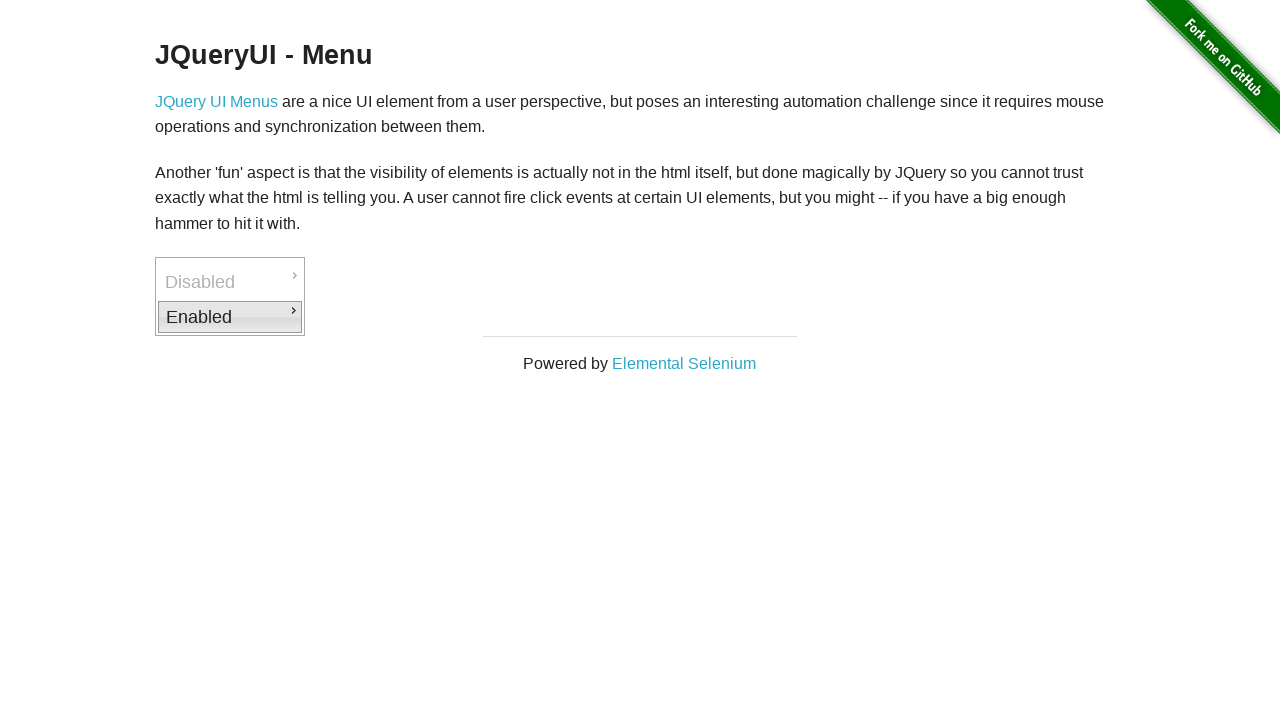

Clicked Downloads submenu at (376, 319) on #ui-id-4
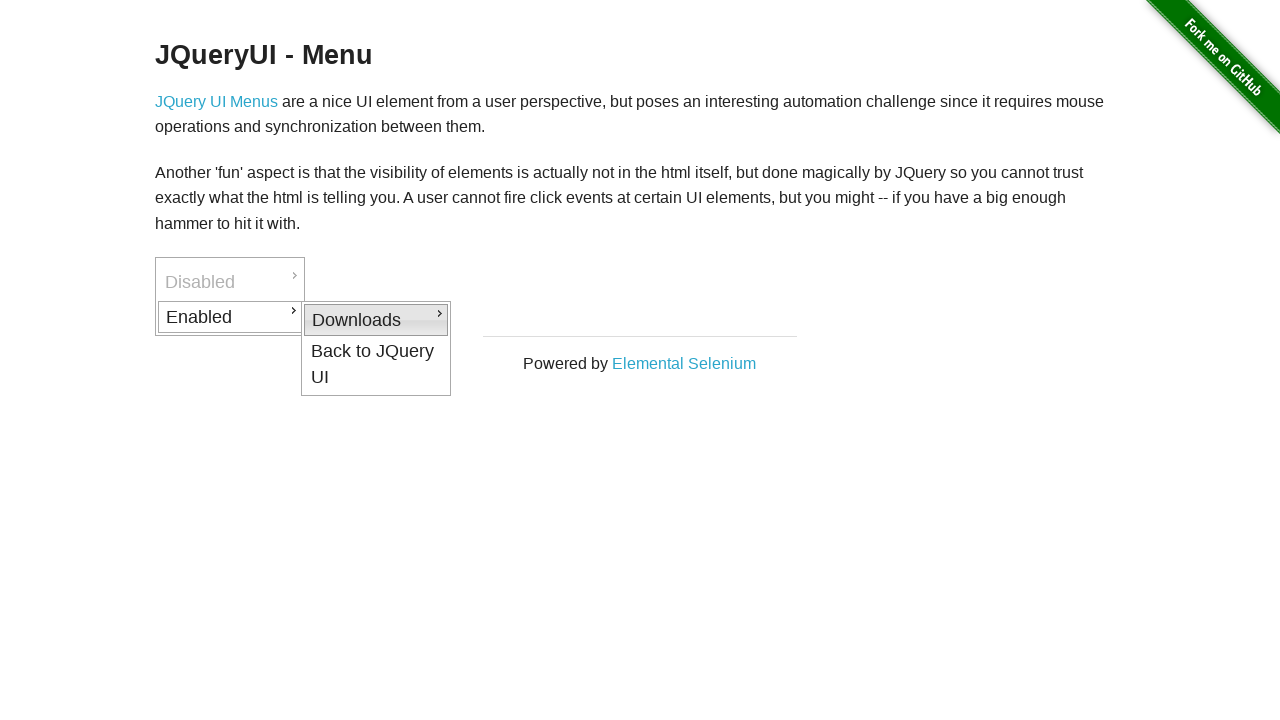

Verified PDF option is visible
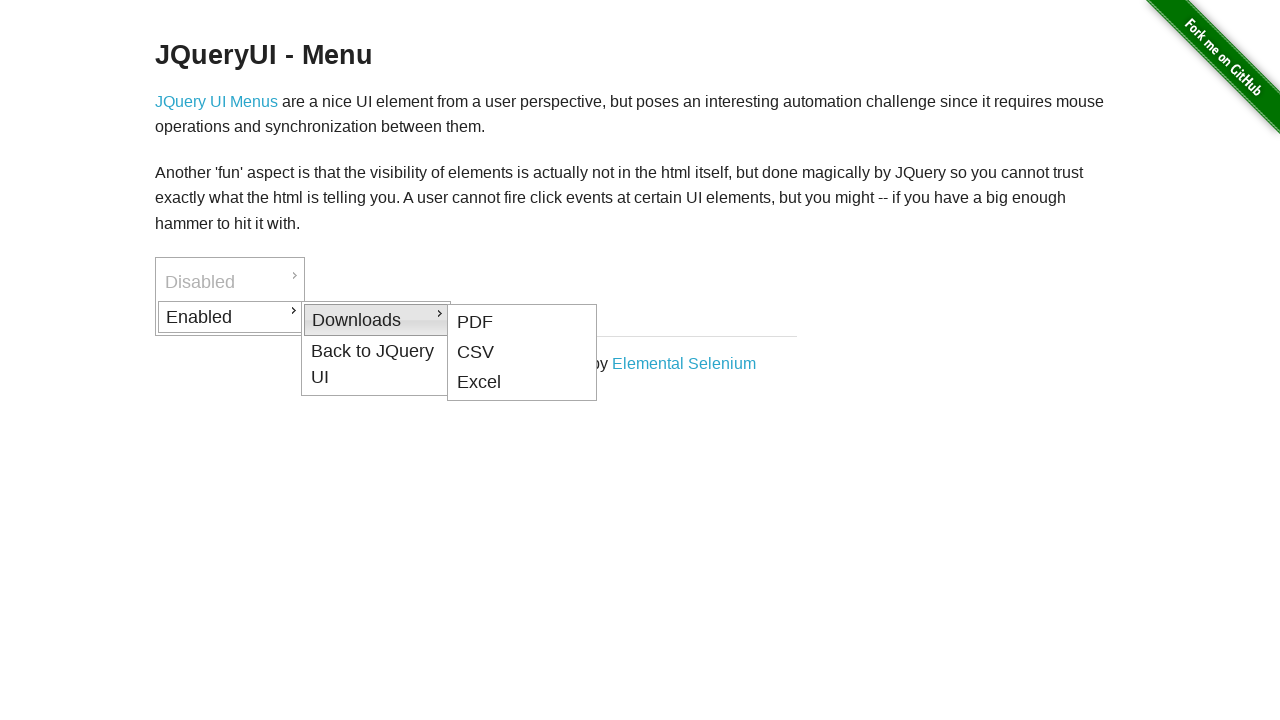

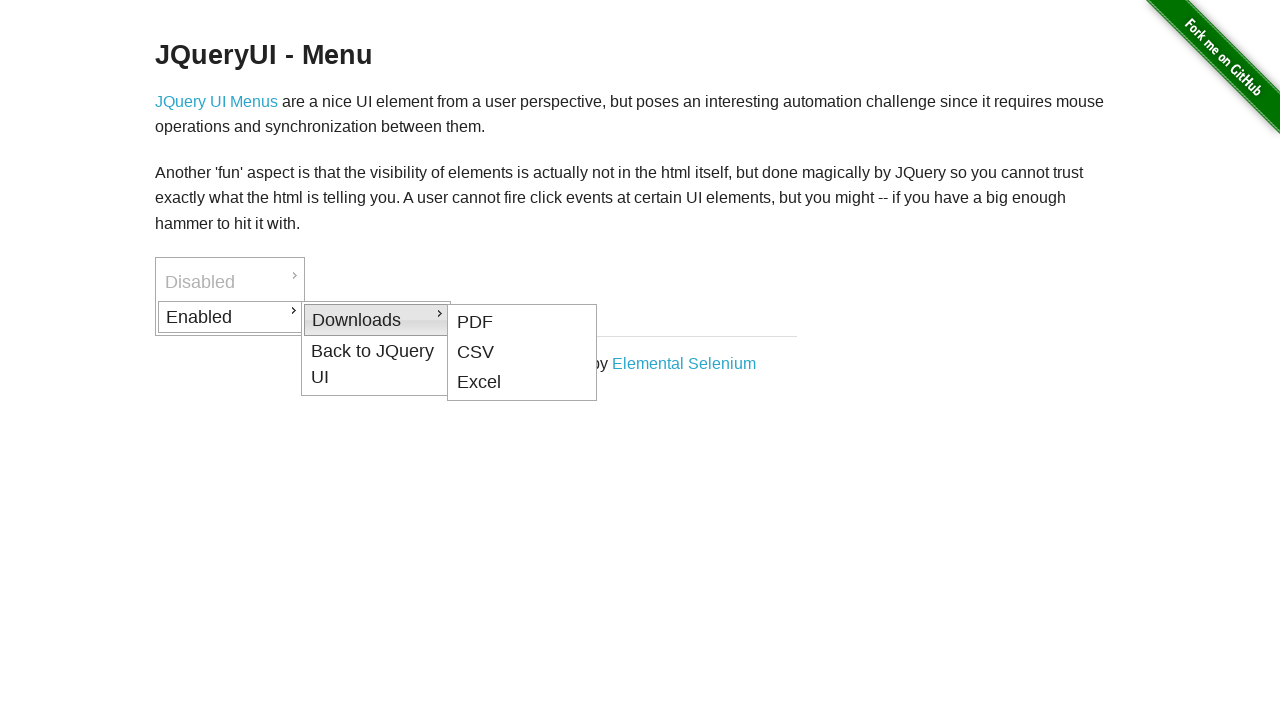